Tests that clicking Browse Languages then C submenu shows the Category C page with correct title

Starting URL: http://www.99-bottles-of-beer.net/

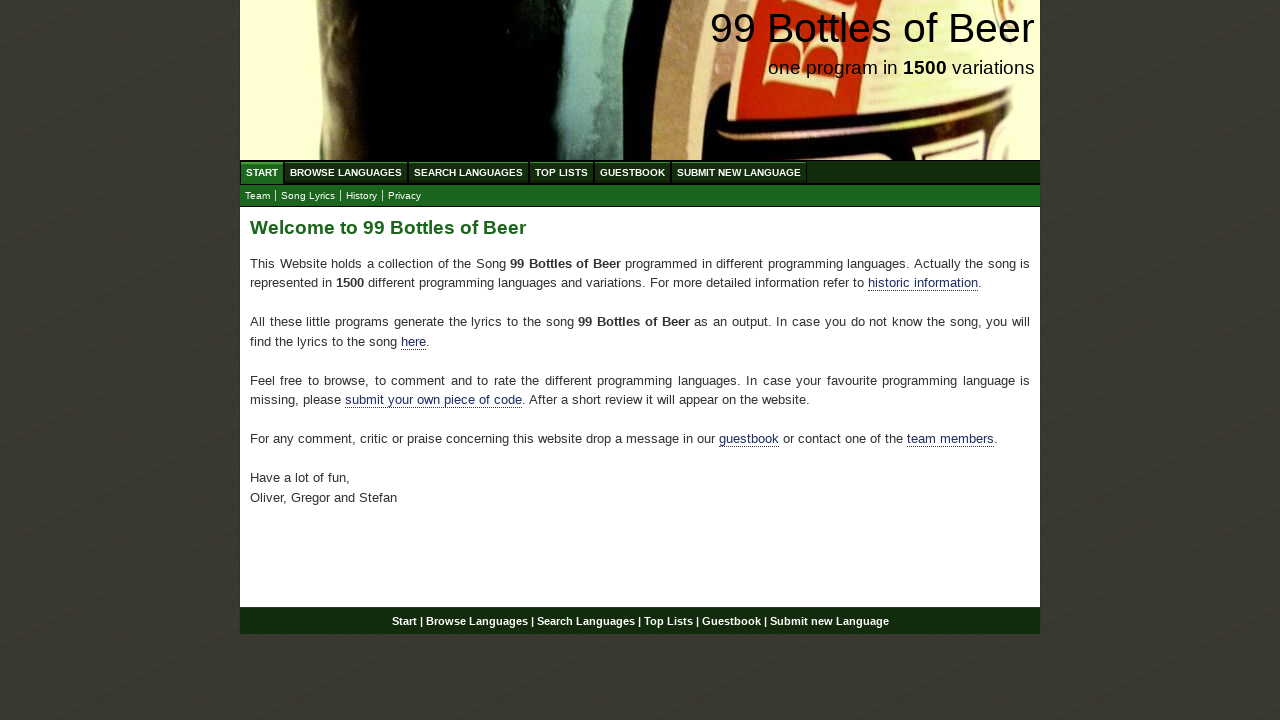

Clicked Browse Languages menu at (346, 172) on a[href='/abc.html']
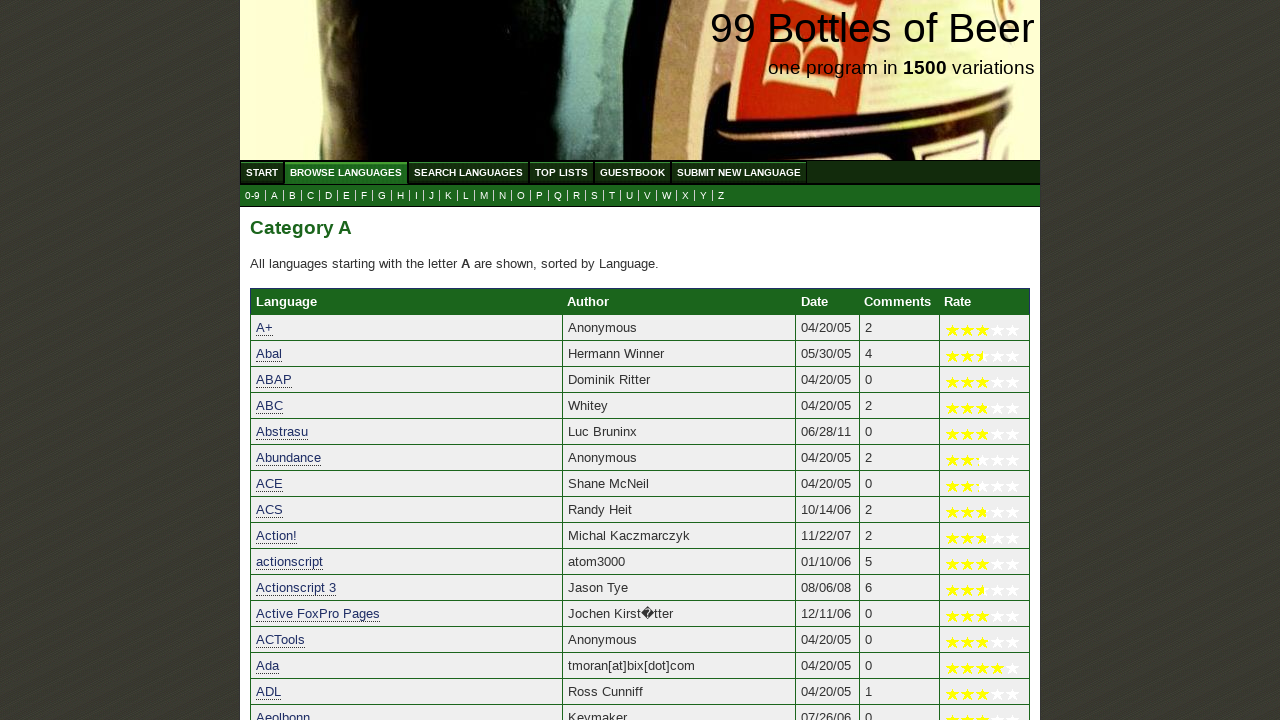

Clicked C submenu at (310, 196) on a[href='c.html']
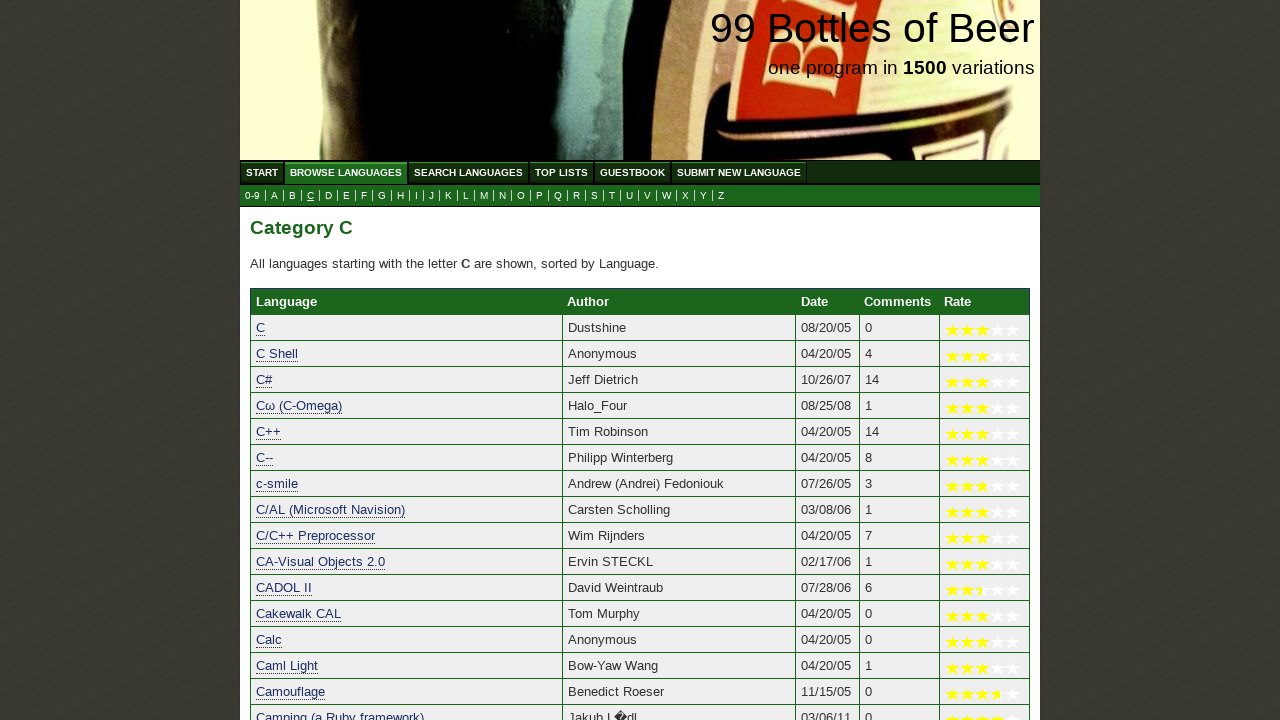

Category C page heading loaded
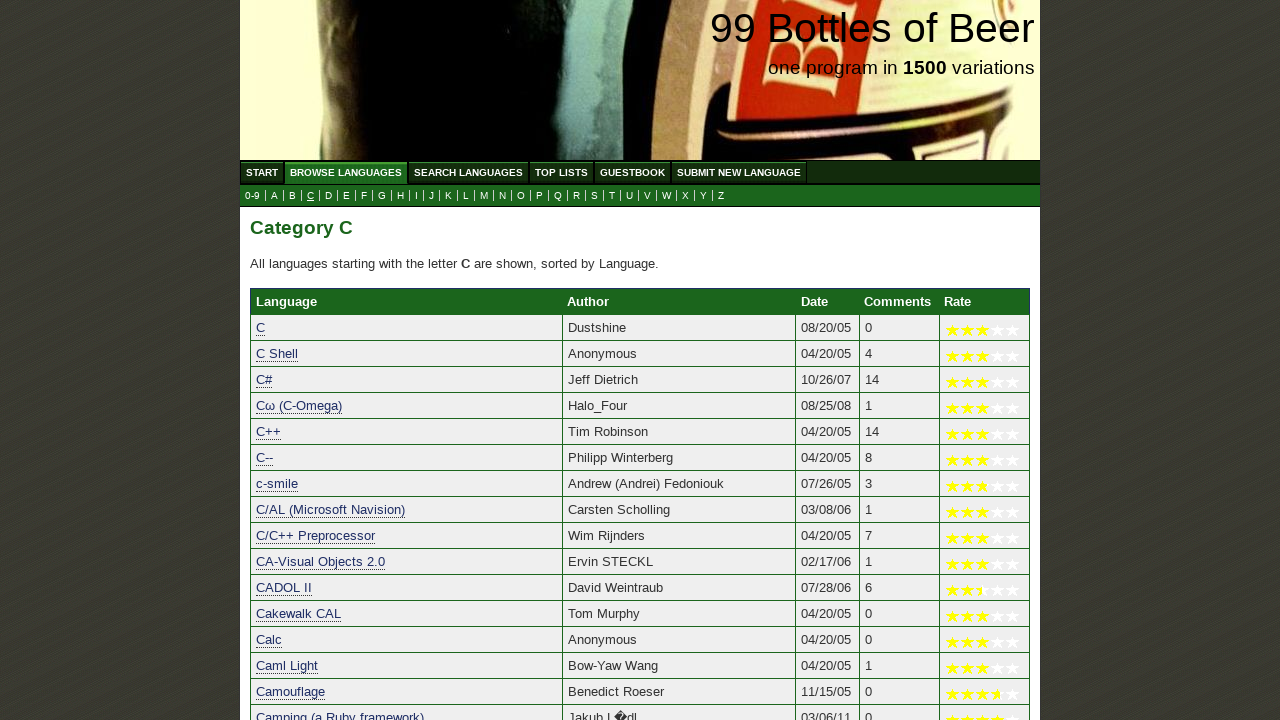

Verified page heading shows 'Category C'
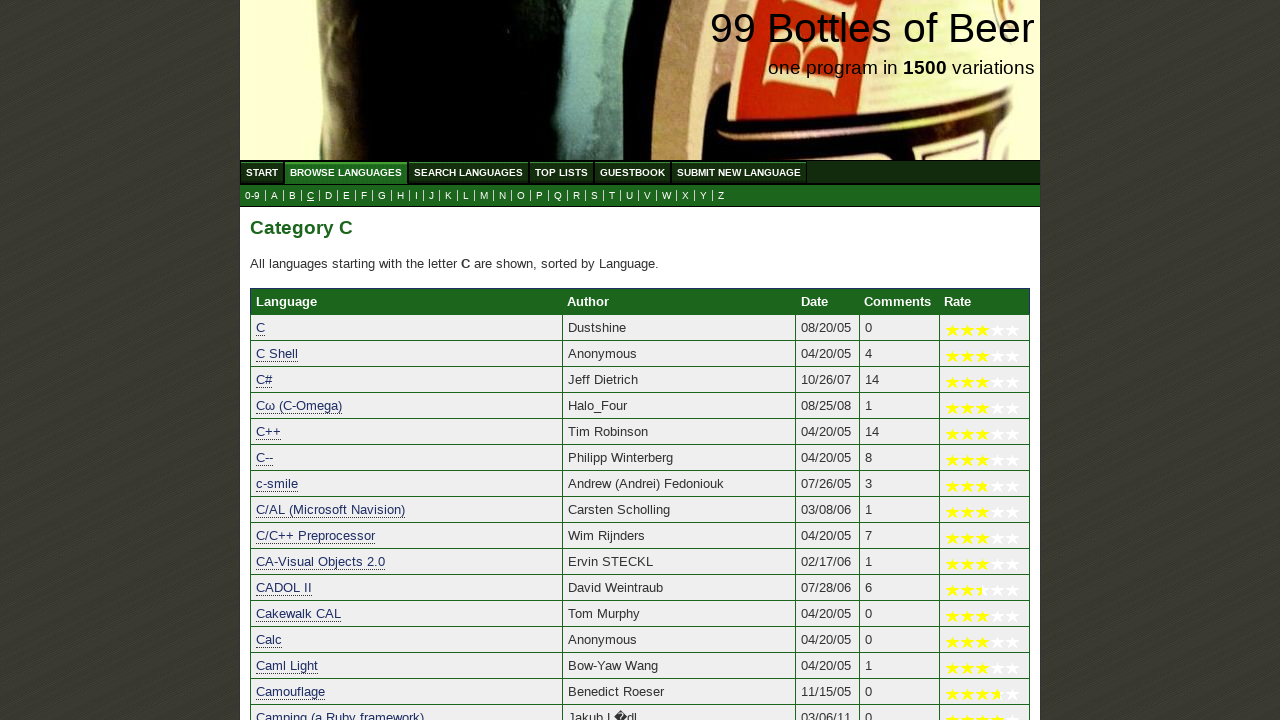

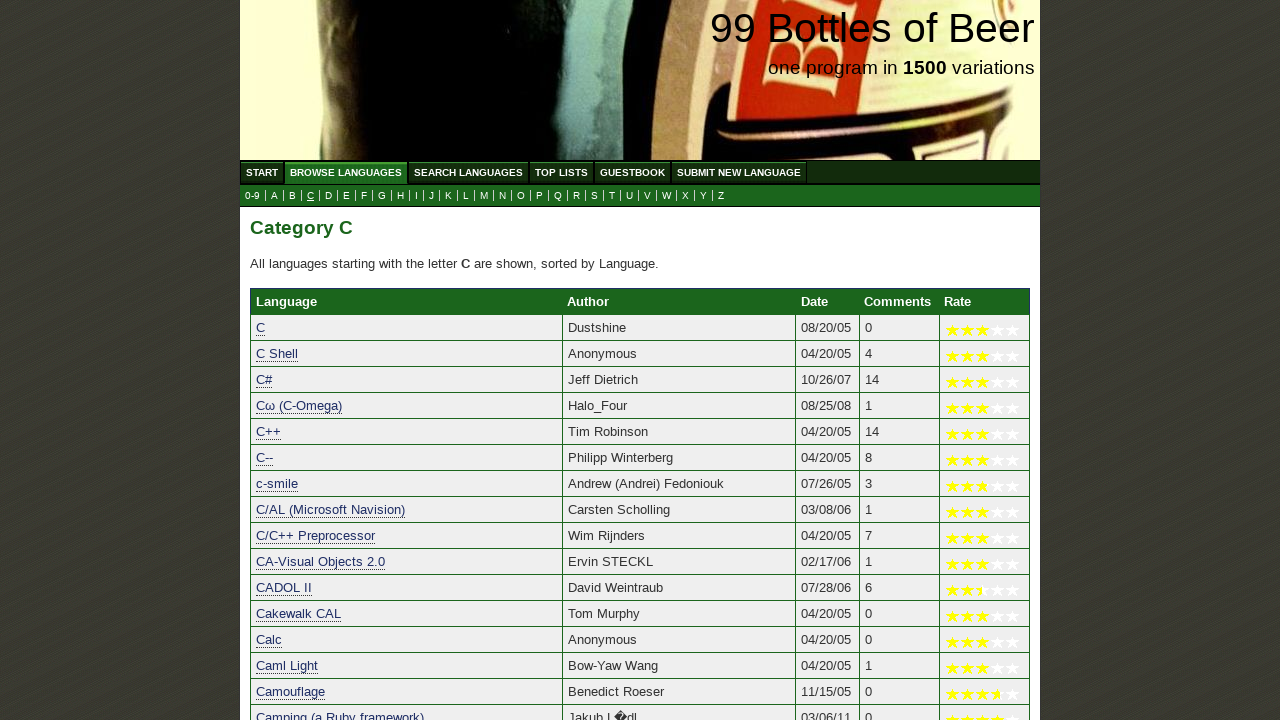